Tests ABC navigation by clicking Browse Languages menu, then clicking on letter C in the submenu and verifying languages starting with C are displayed

Starting URL: http://www.99-bottles-of-beer.net/

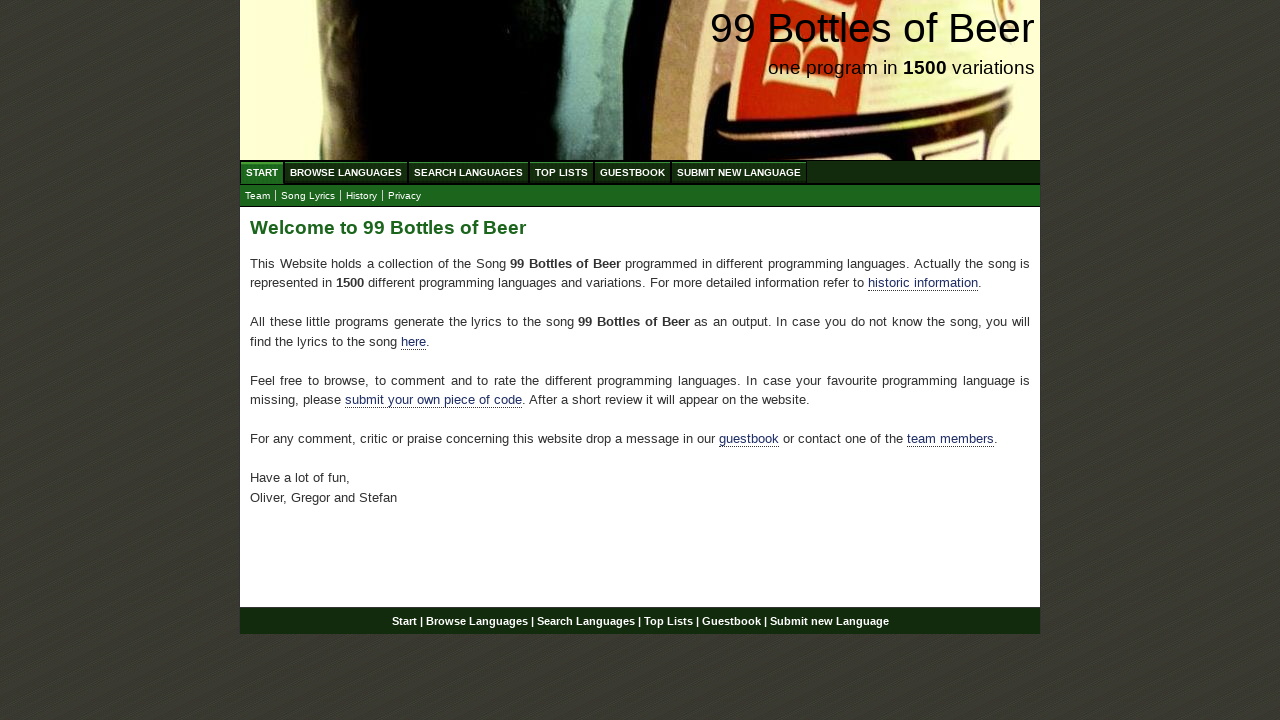

Clicked Browse Languages menu at (346, 172) on xpath=//div[@id='navigation']//a[@href='/abc.html']
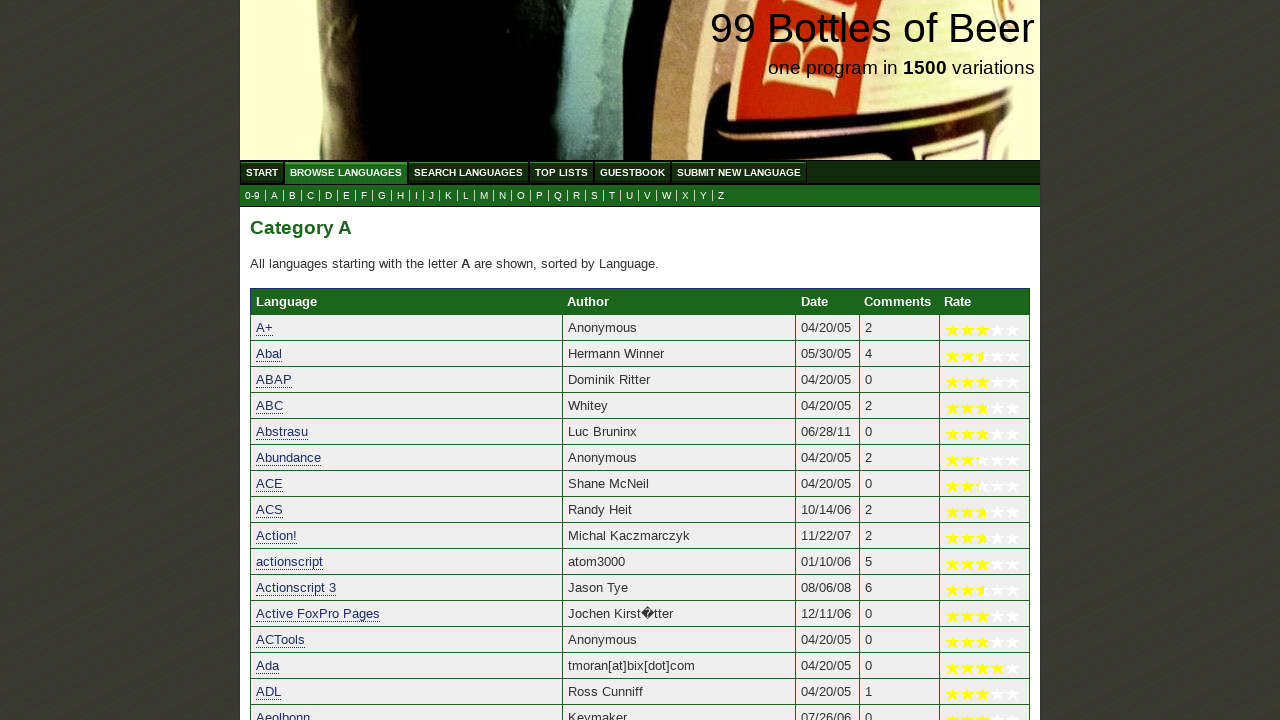

ABC navigation page loaded
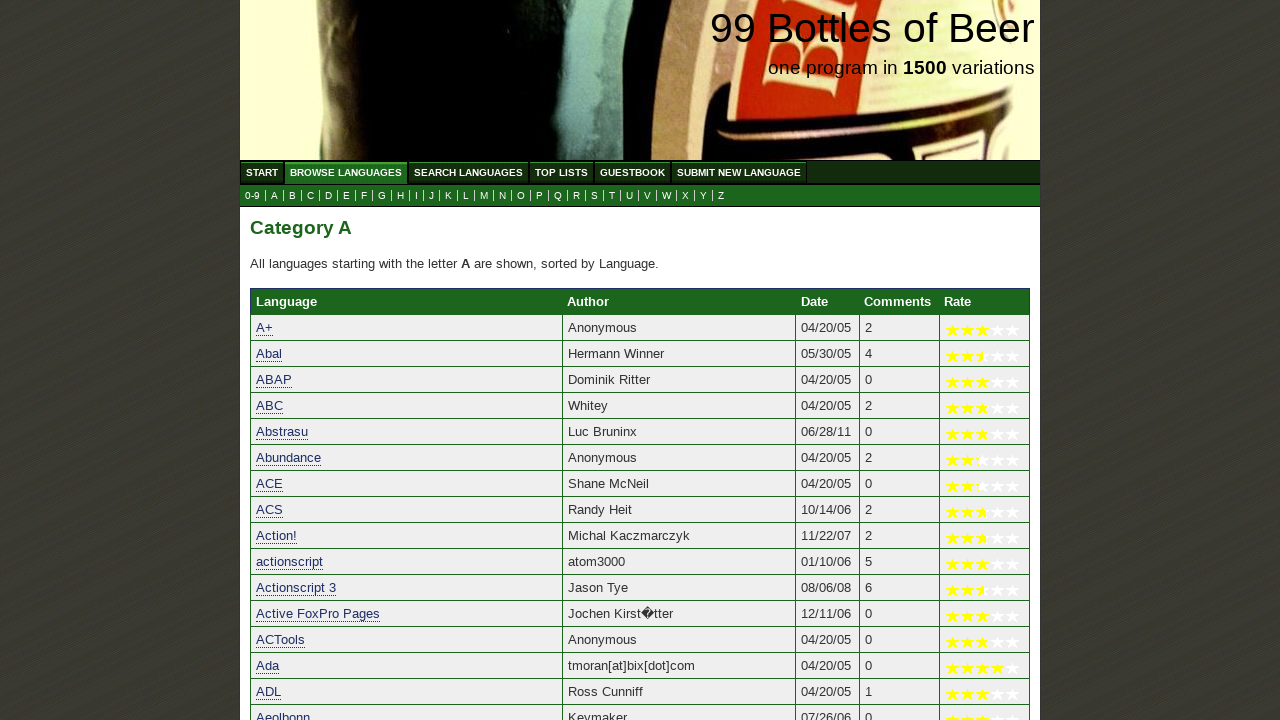

Clicked letter C in the submenu at (310, 196) on xpath=//ul[@id='submenu']//a[@href='c.html']
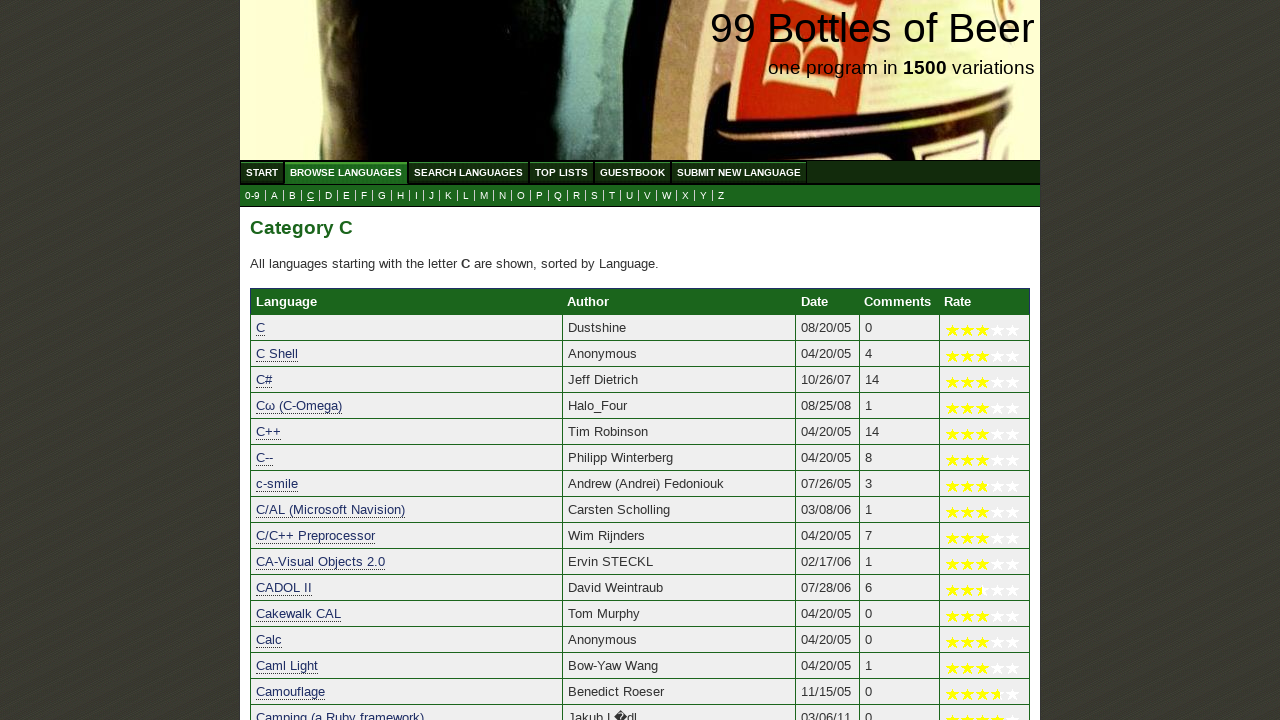

Languages starting with C are displayed
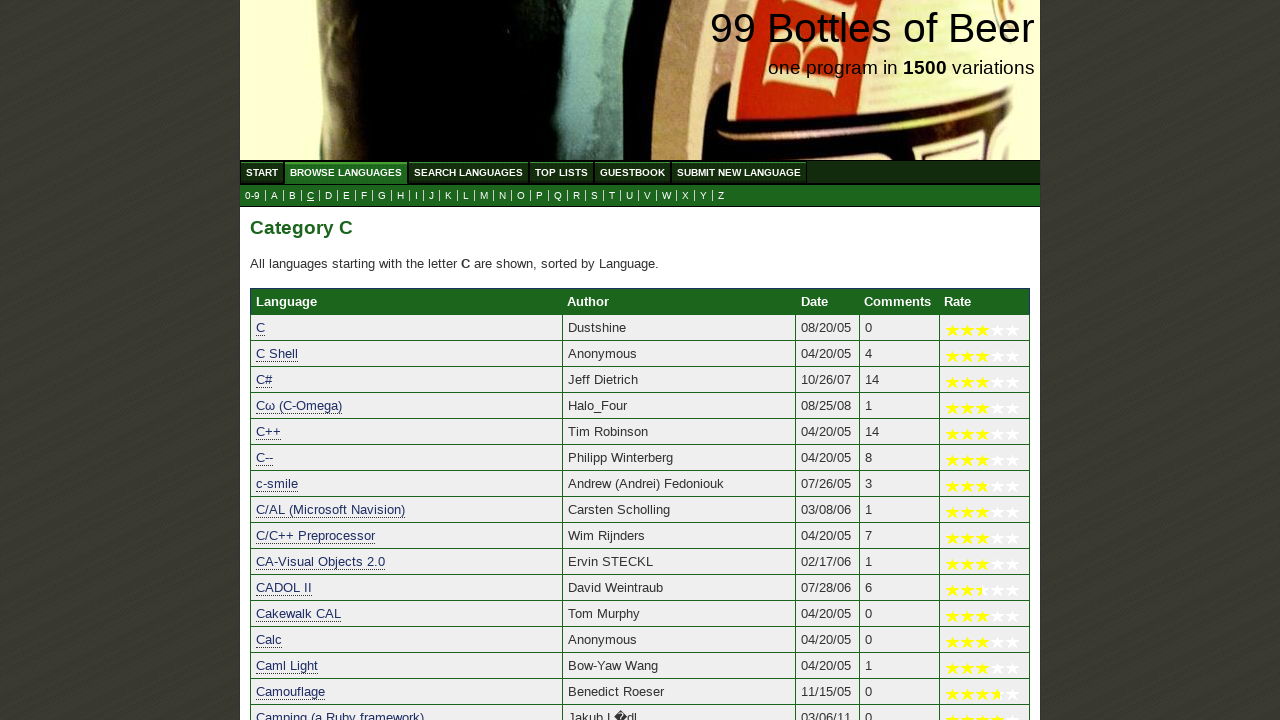

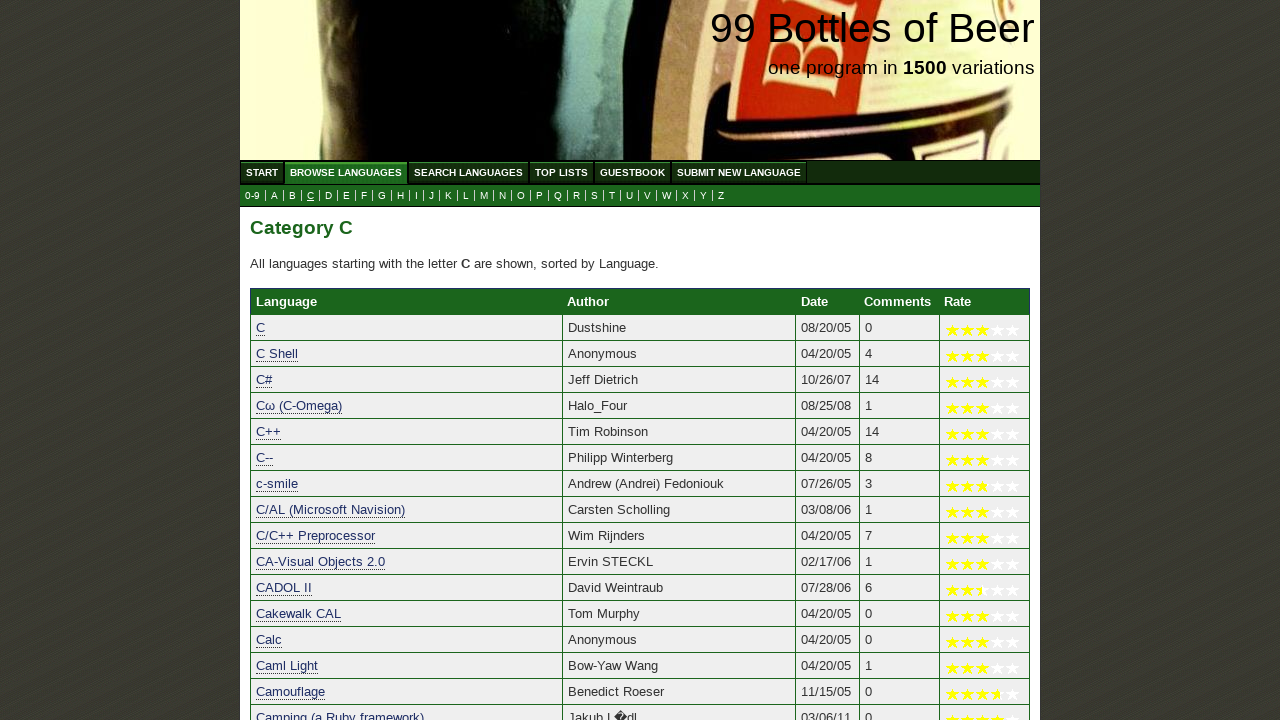